Tests text box form by entering a full name and verifying it appears after submission

Starting URL: https://demoqa.com/text-box

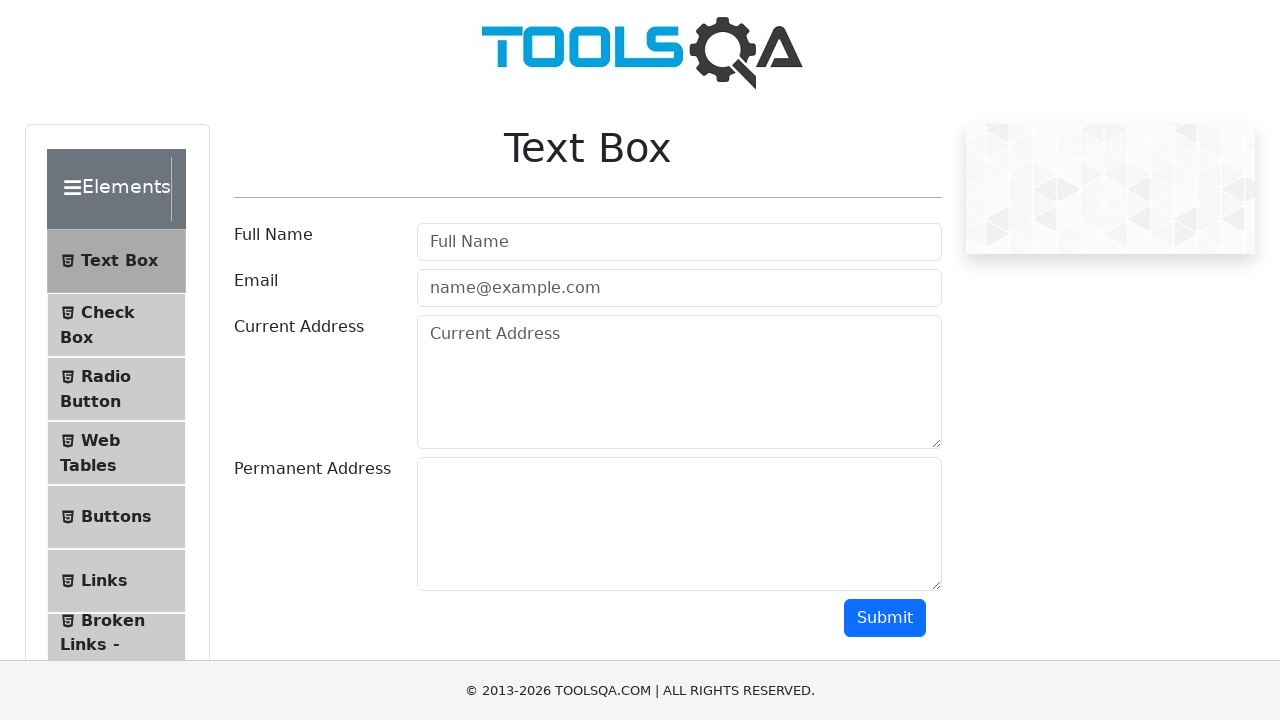

Filled full name field with 'jevgenij' on input#userName
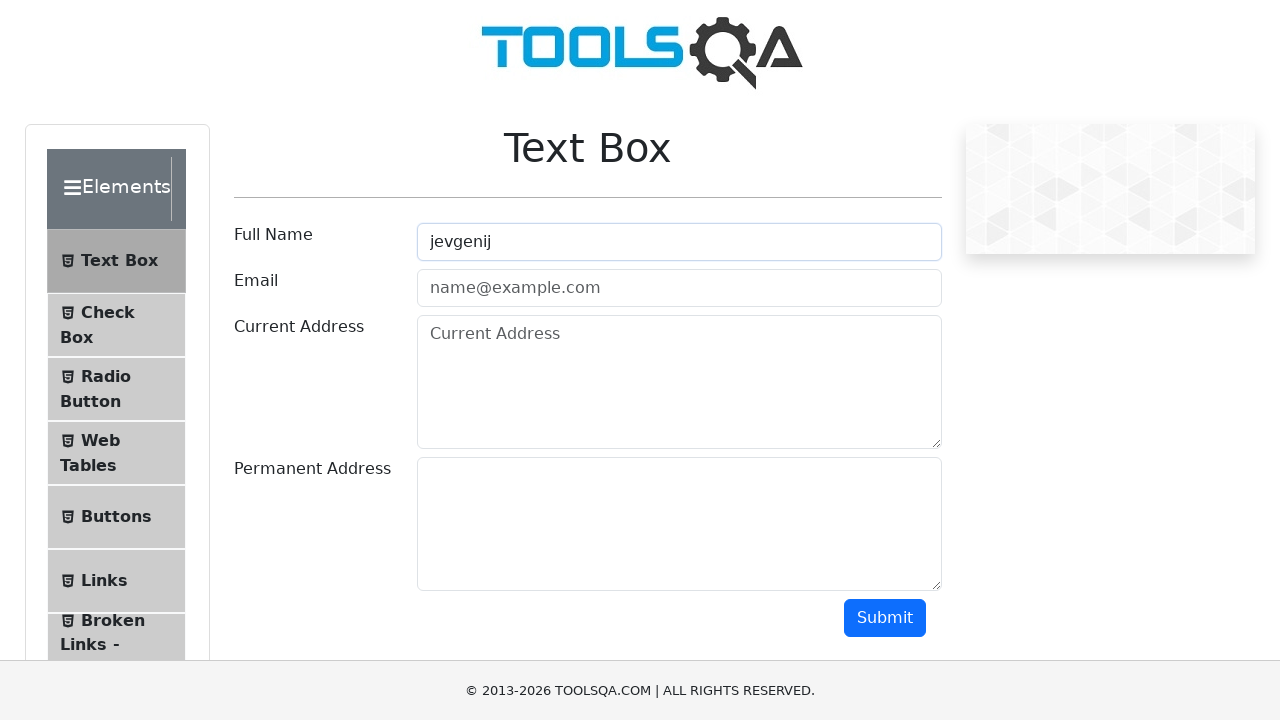

Clicked submit button to submit the form at (885, 618) on #submit
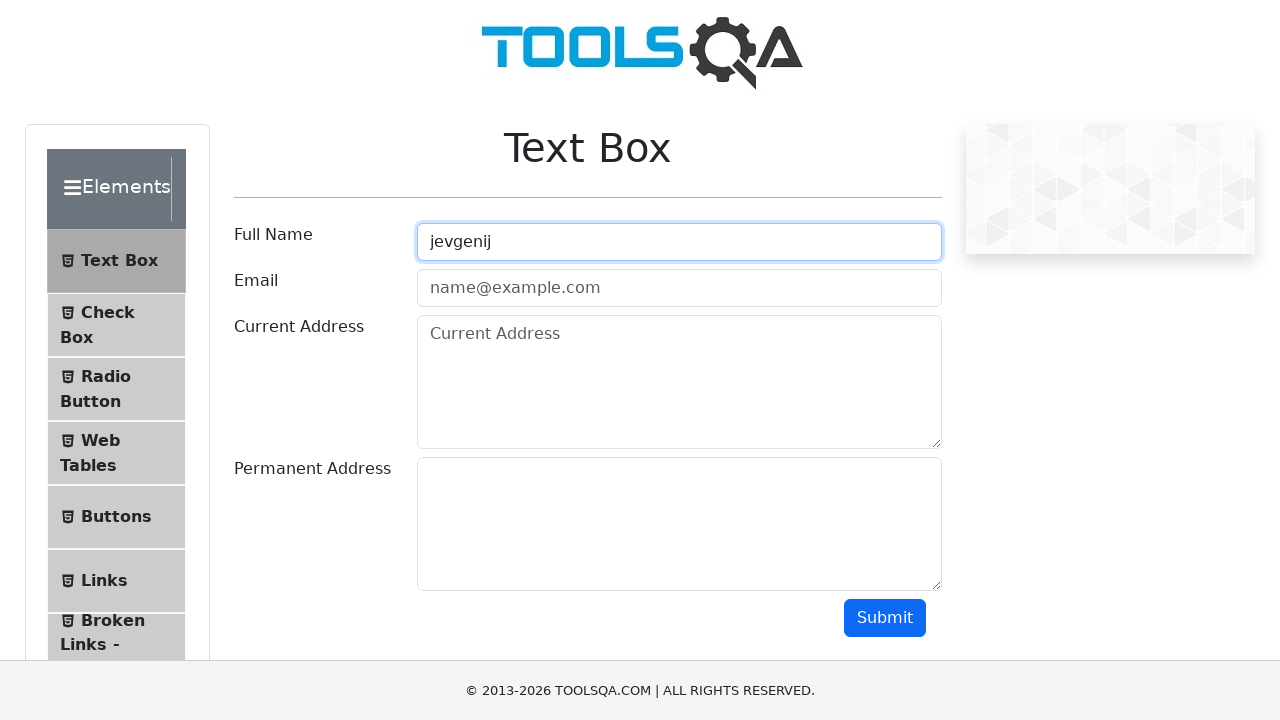

Name output field appeared after form submission
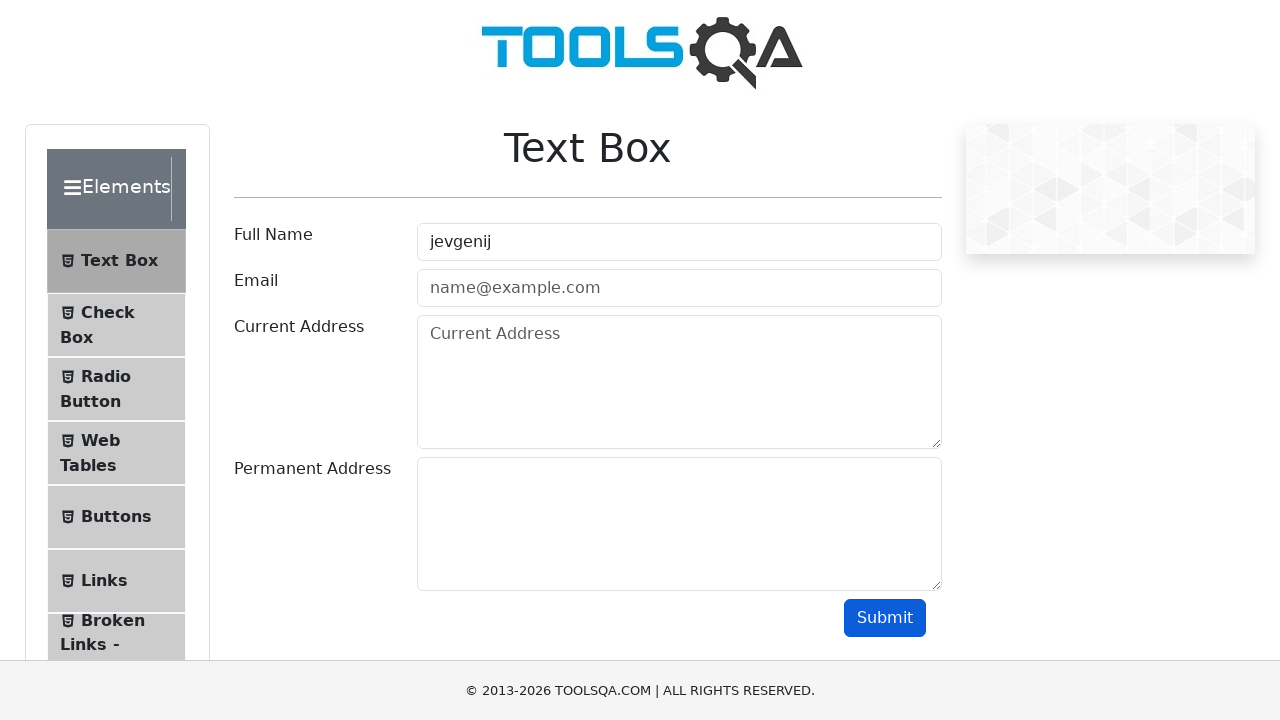

Verified that submitted name 'jevgenij' appears in the output field
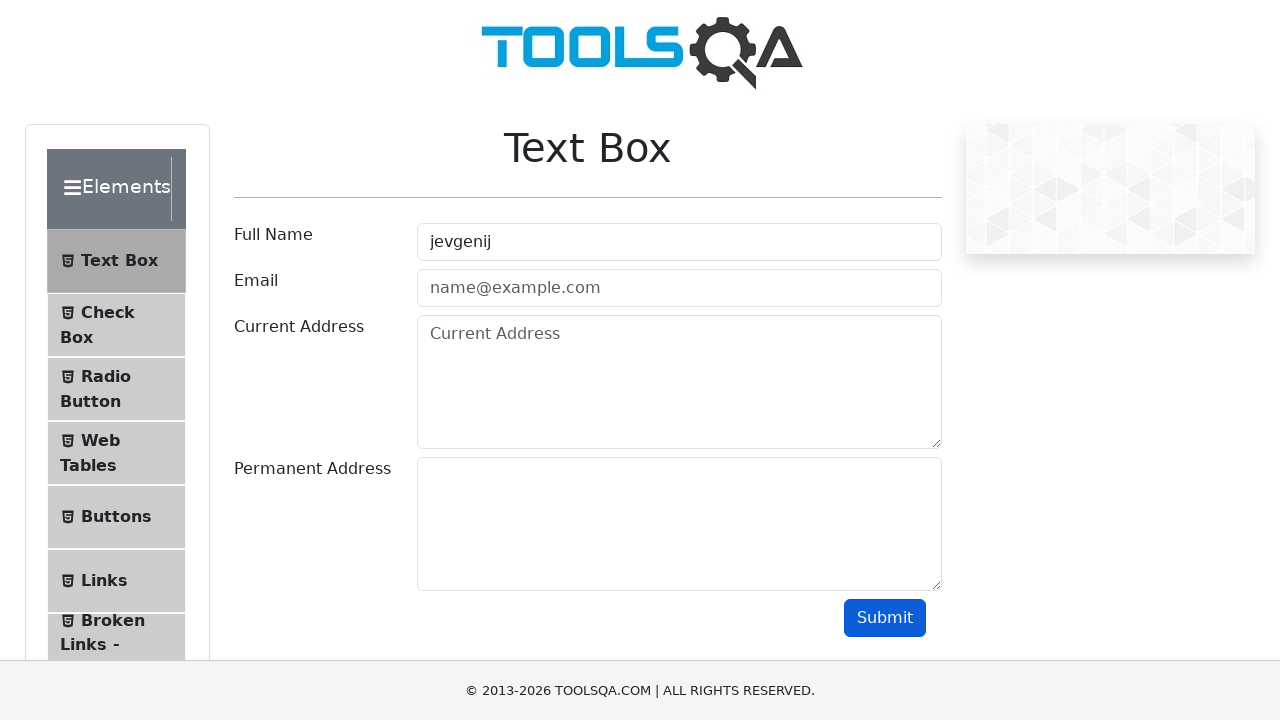

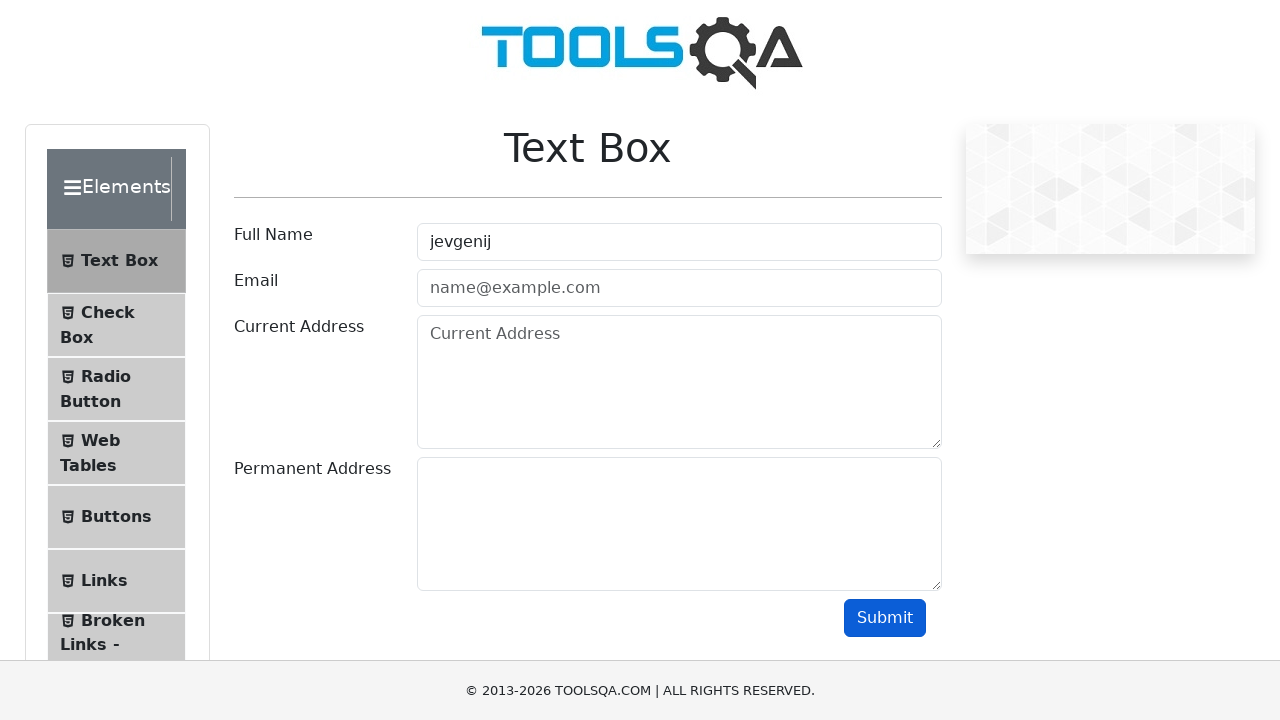